Tests the Playwright homepage by verifying the page title contains "Playwright" and clicking the "Get started" link to navigate to the intro documentation page.

Starting URL: https://playwright.dev/

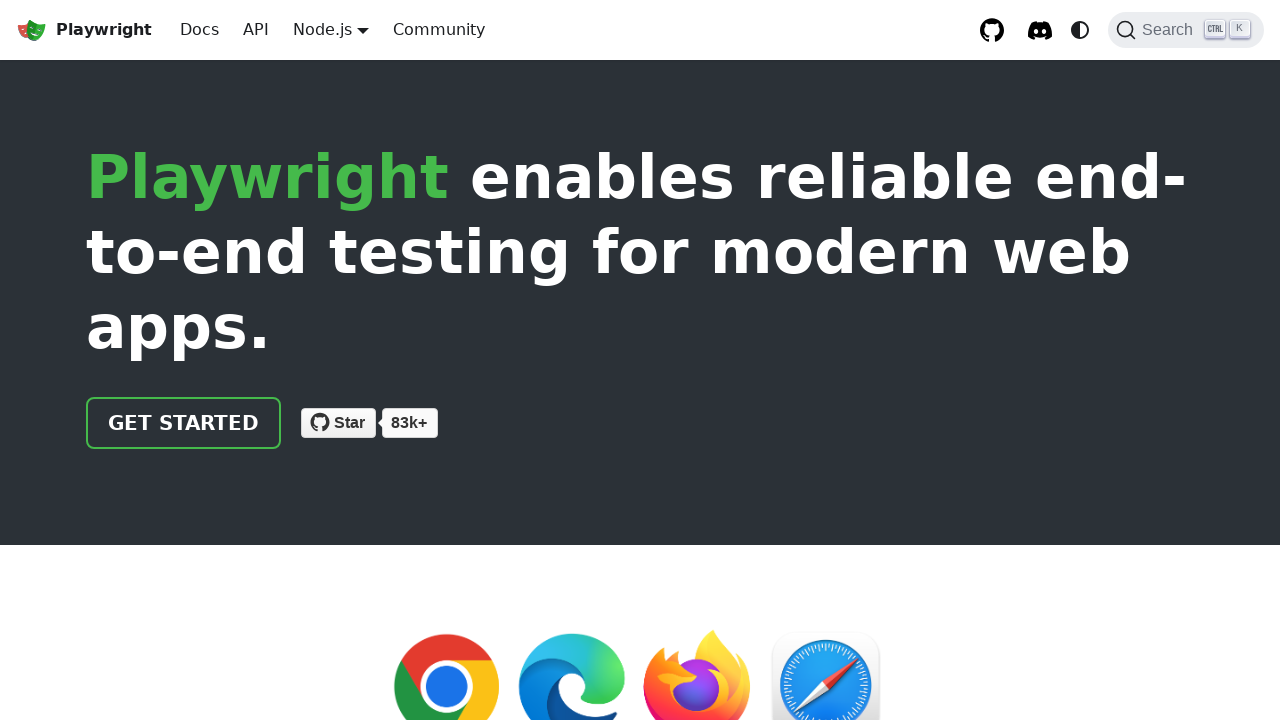

Verified page title contains 'Playwright'
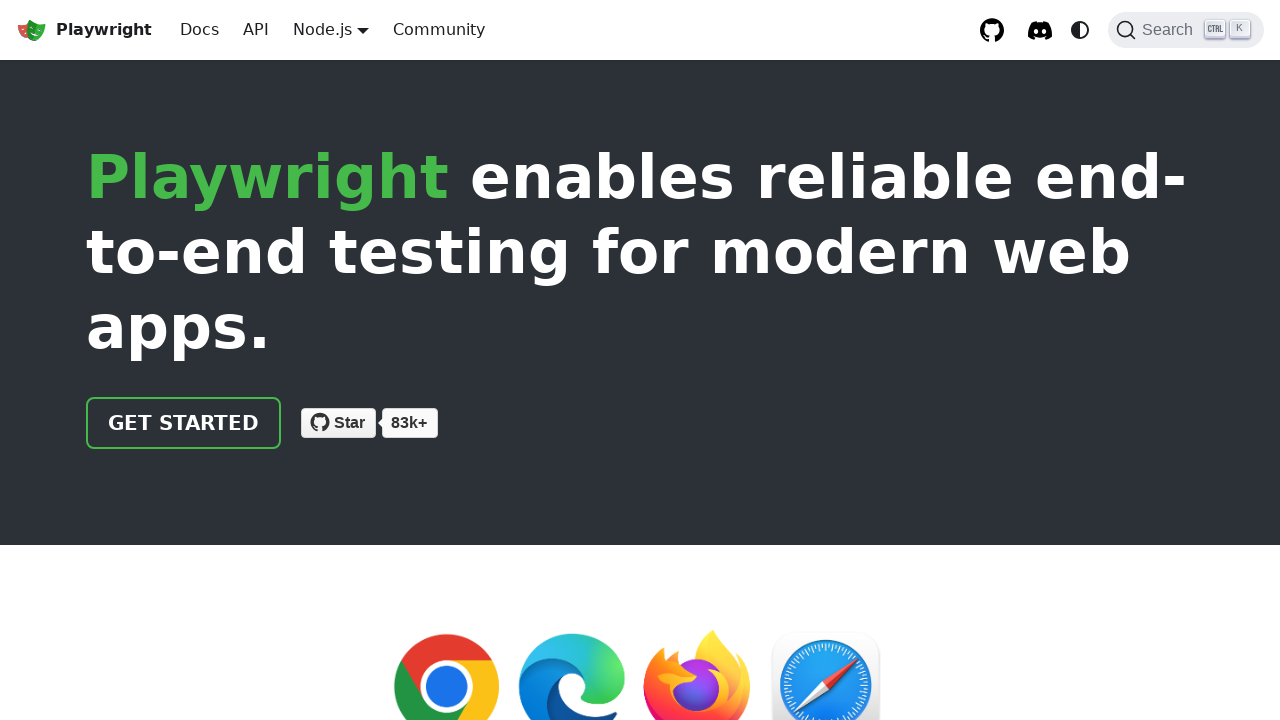

Located 'Get started' link
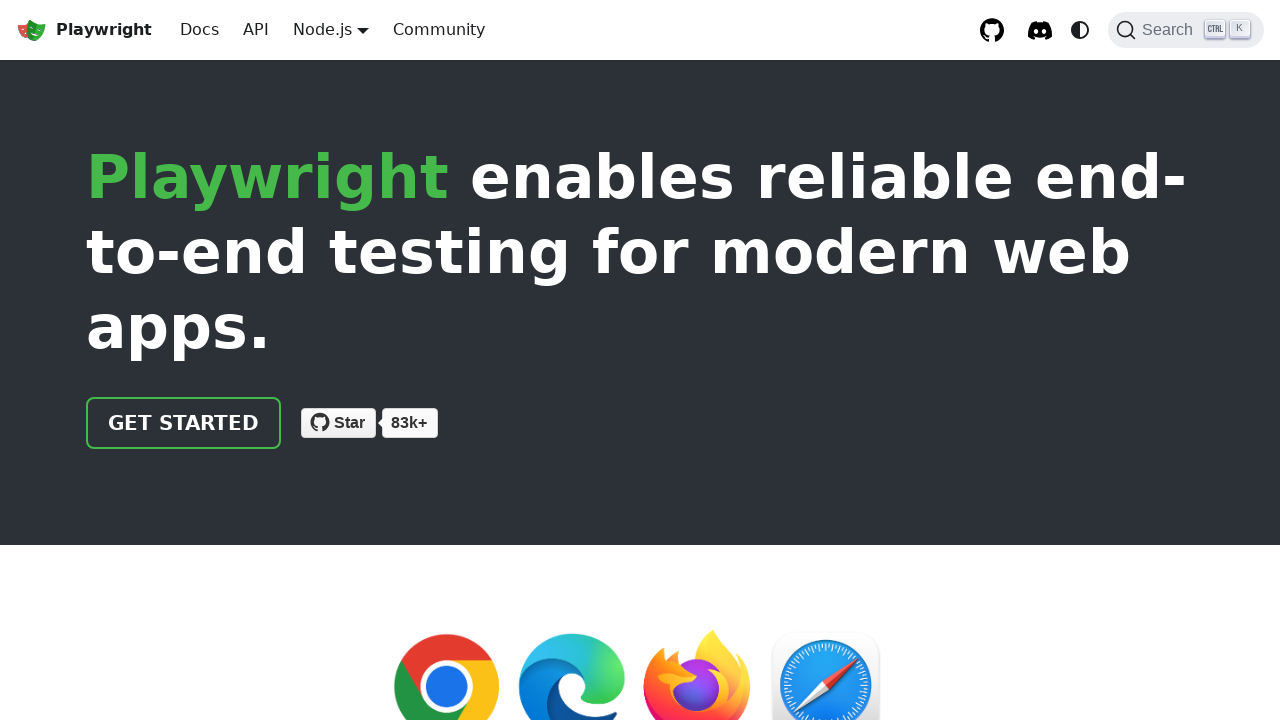

Verified 'Get started' link has correct href attribute '/docs/intro'
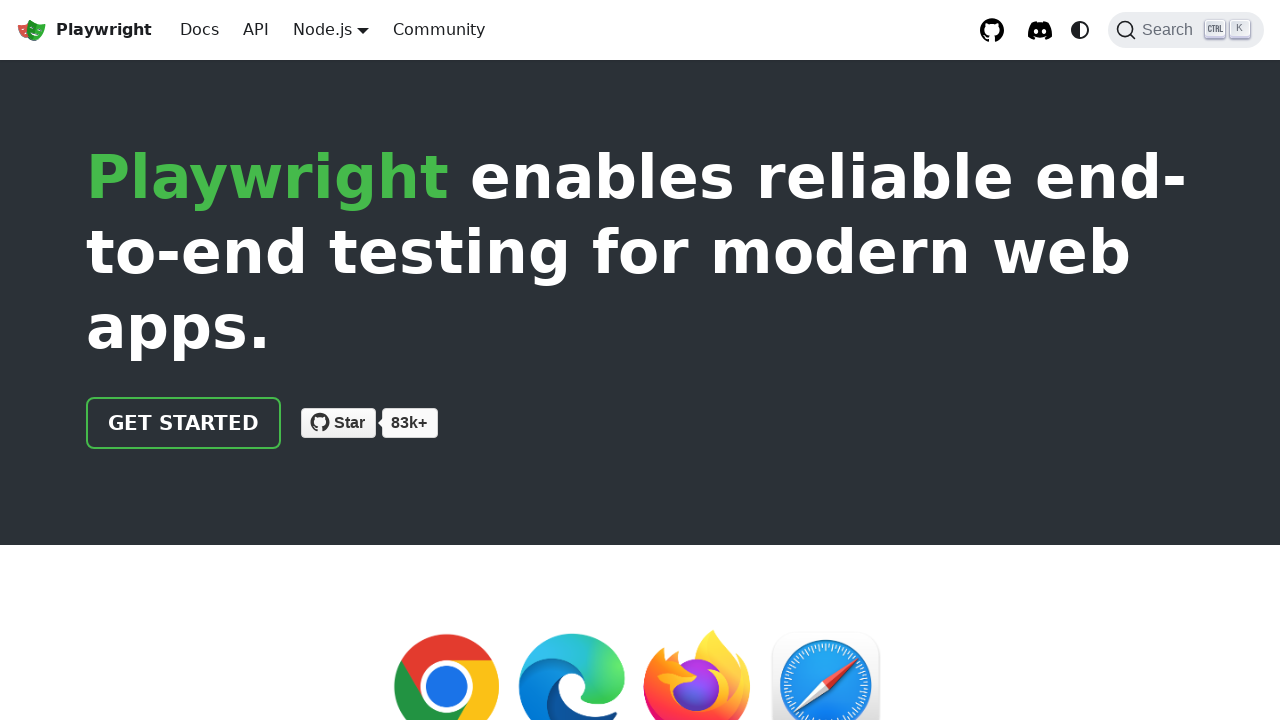

Clicked 'Get started' link at (184, 423) on internal:role=link[name="Get started"i]
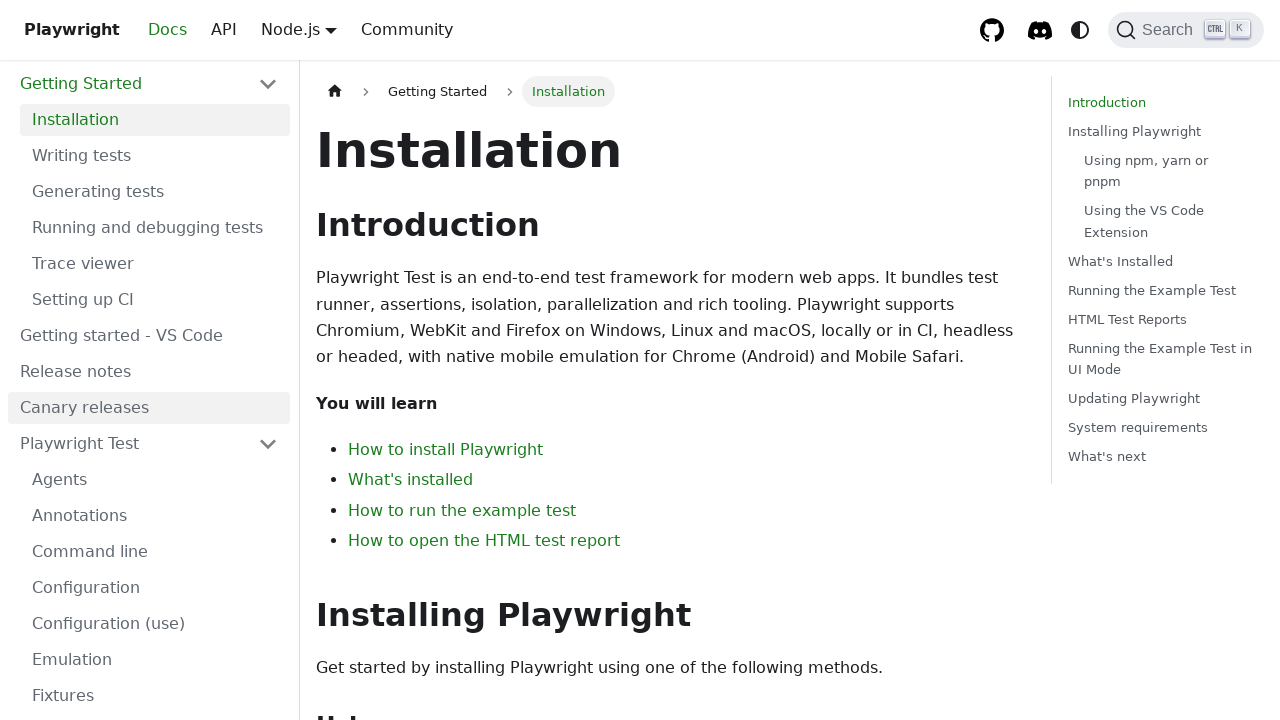

Verified navigation to intro documentation page
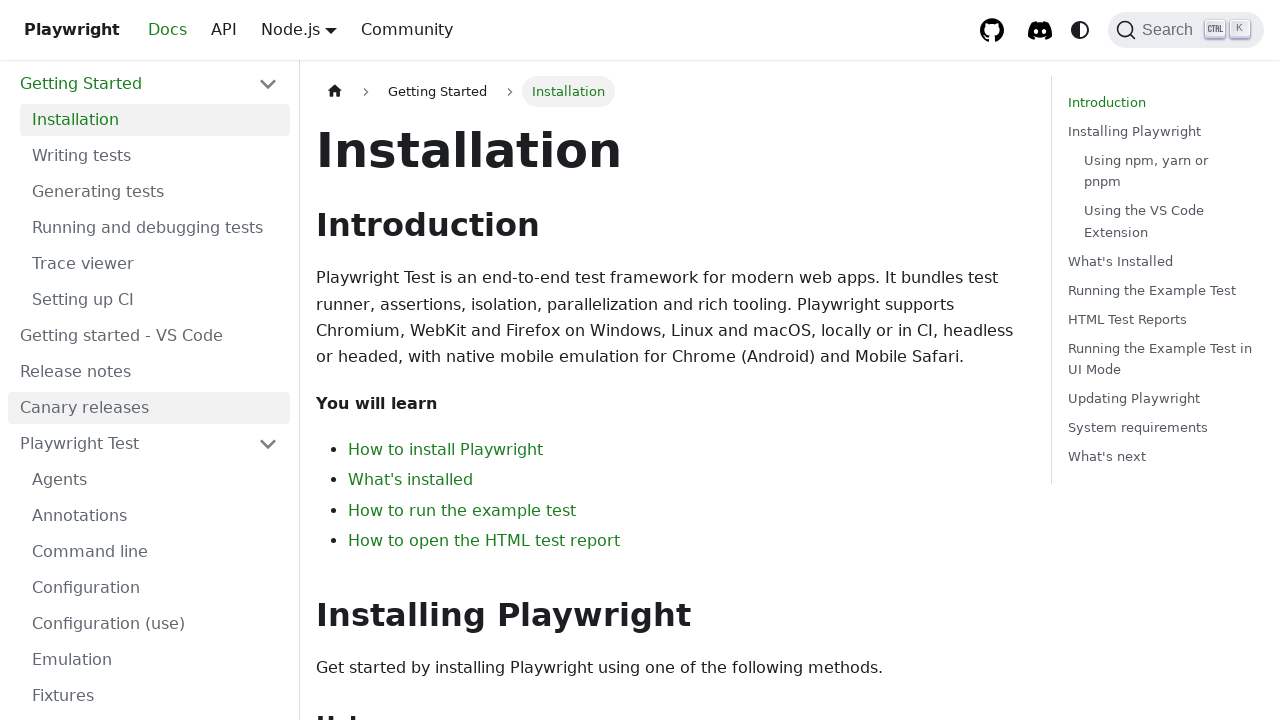

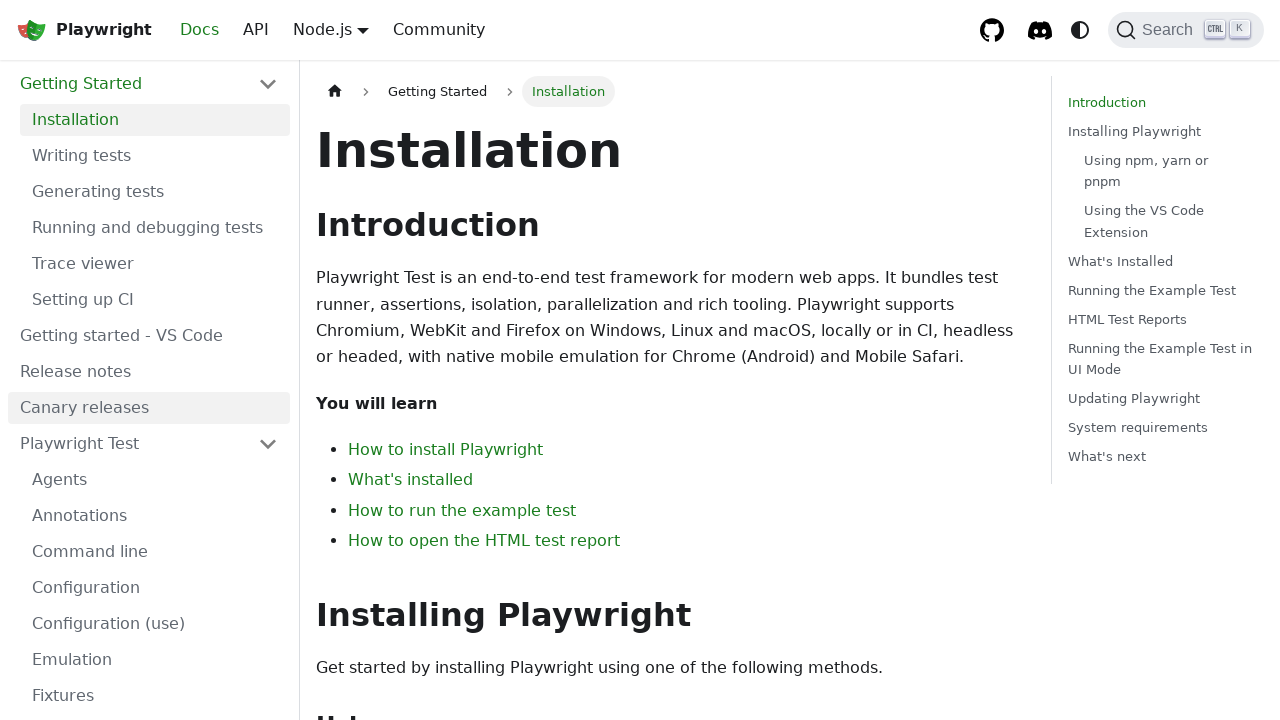